Navigates back to the homepage

Starting URL: https://www.advantageonlineshopping.com/#/

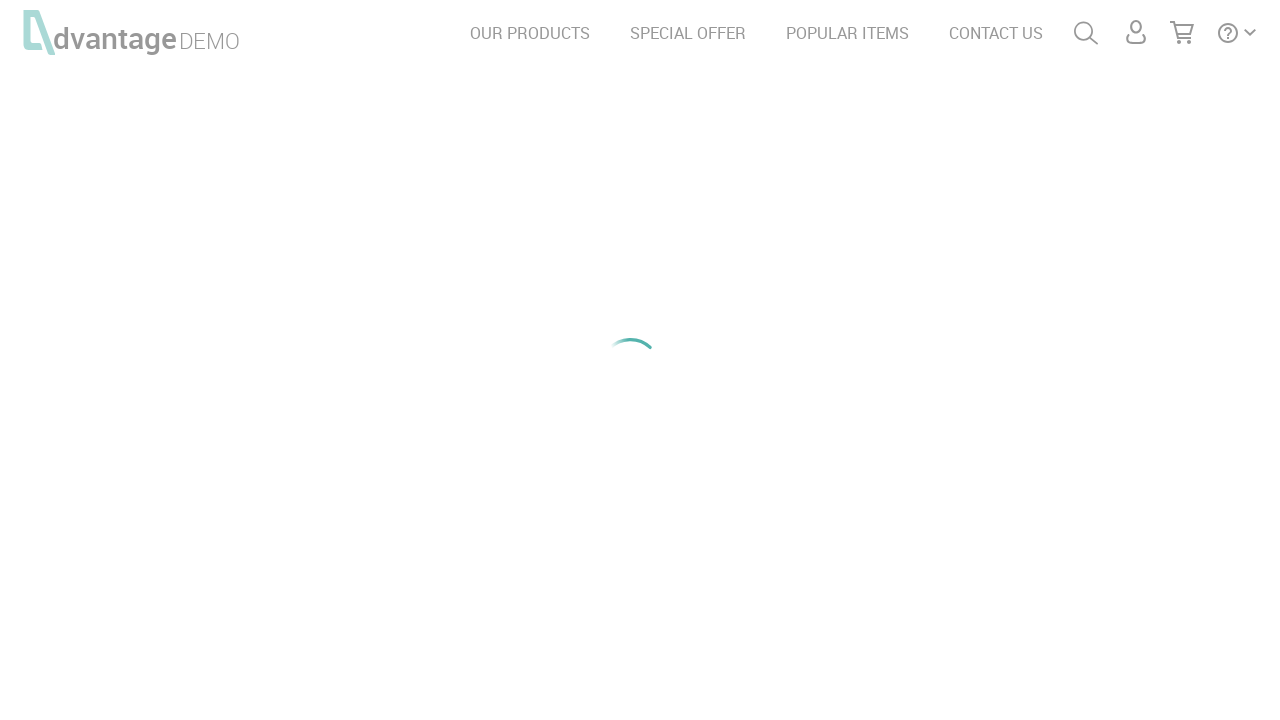

Clicked home logo to navigate back to homepage at (127, 32) on .logo
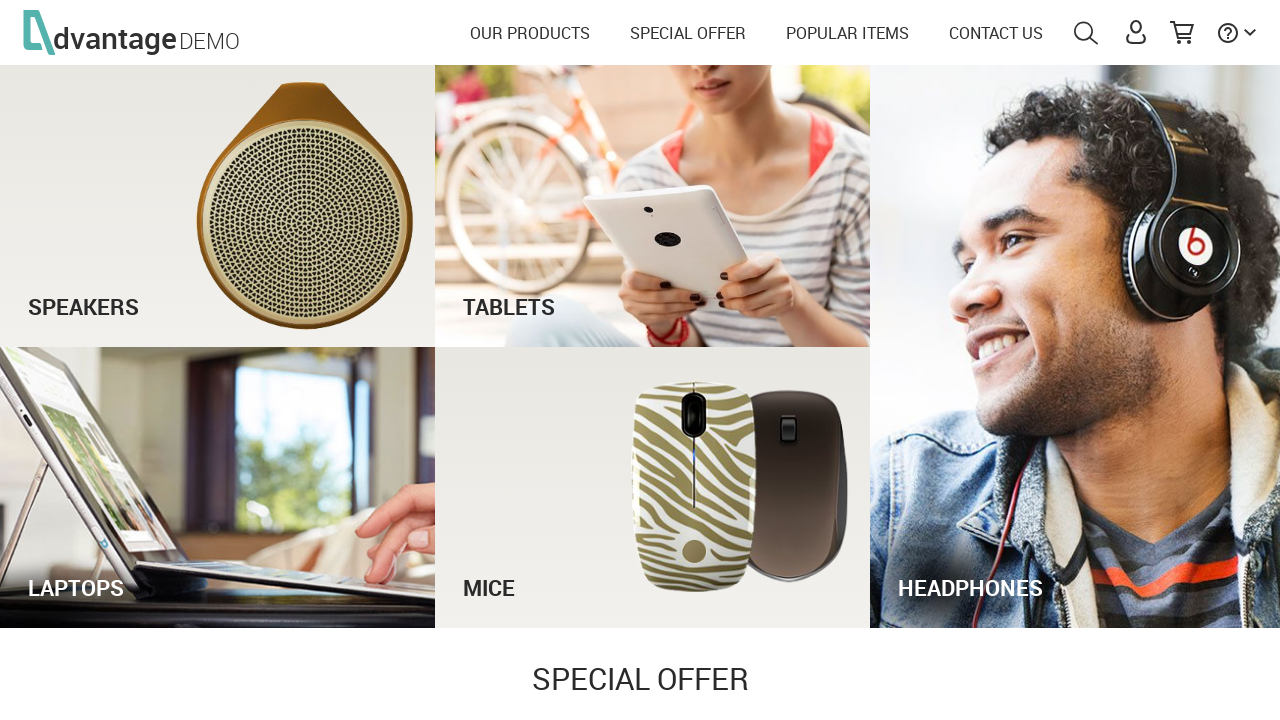

Waited 2 seconds for homepage to load
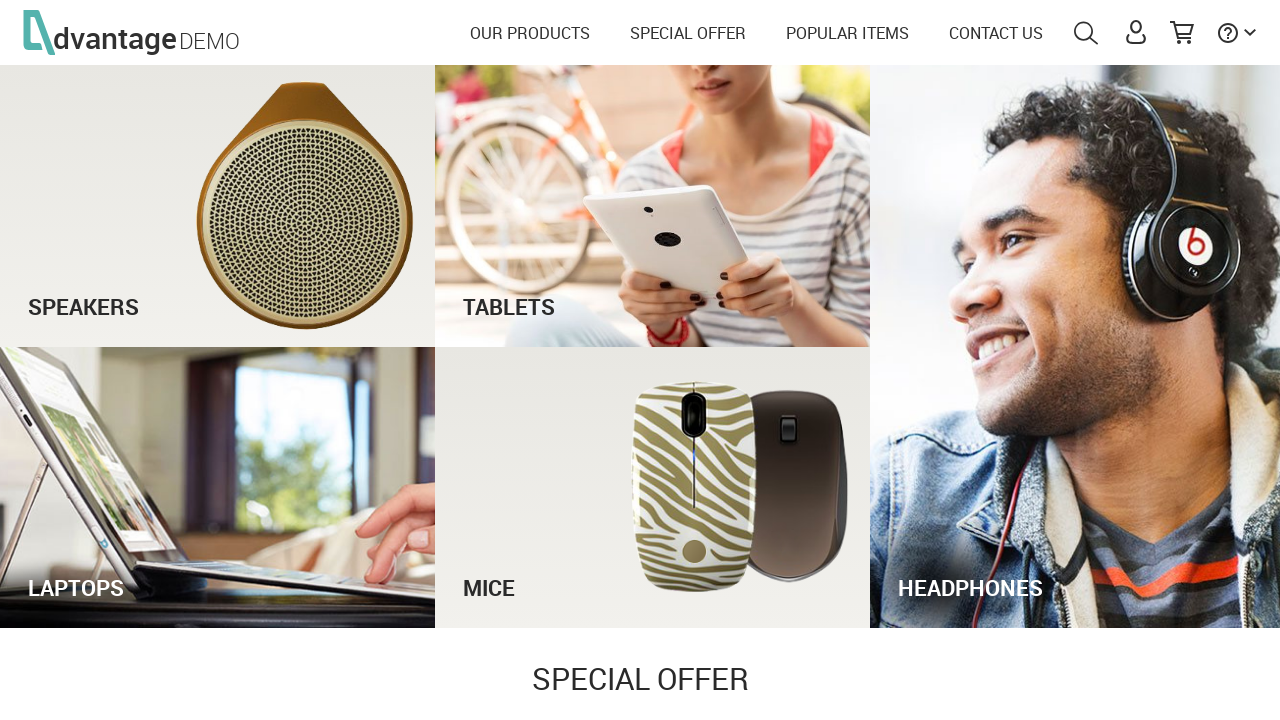

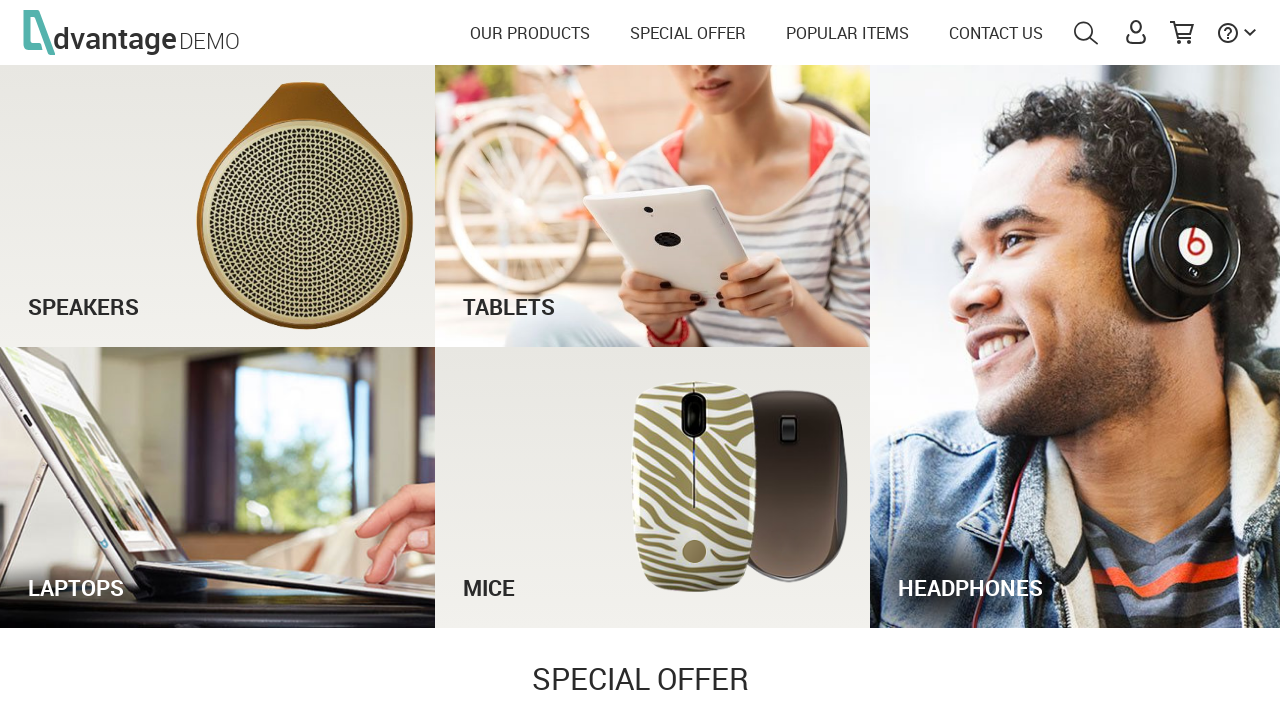